Tests e-commerce add-to-cart functionality by adding an iPhone 12 product to the shopping cart and verifying it appears in the cart pane.

Starting URL: https://bstackdemo.com/

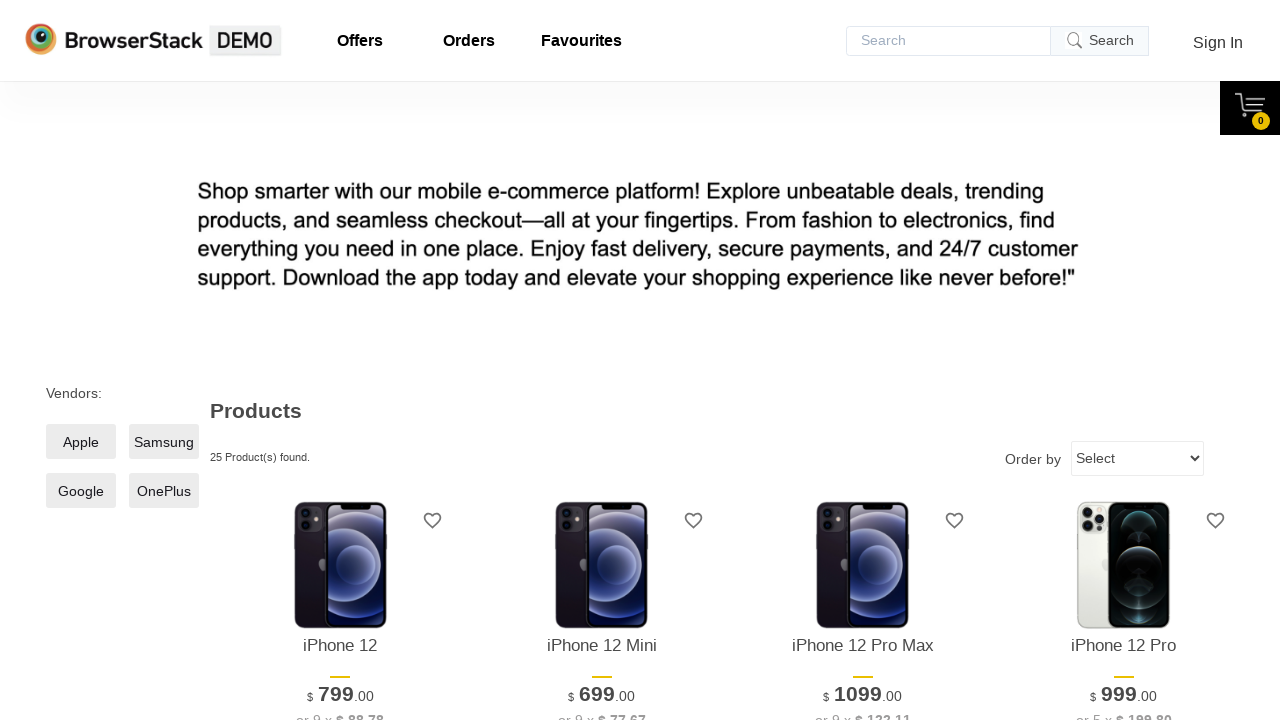

Page loaded with 'StackDemo' title
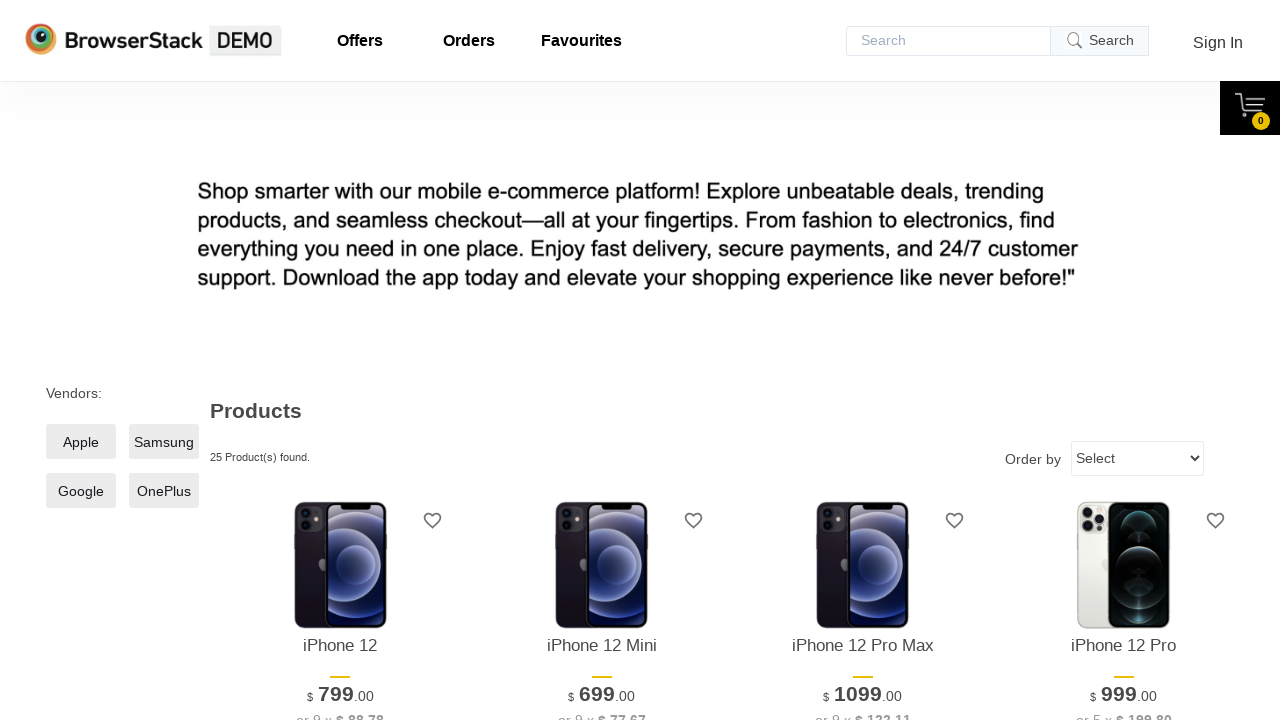

iPhone 12 product element became visible
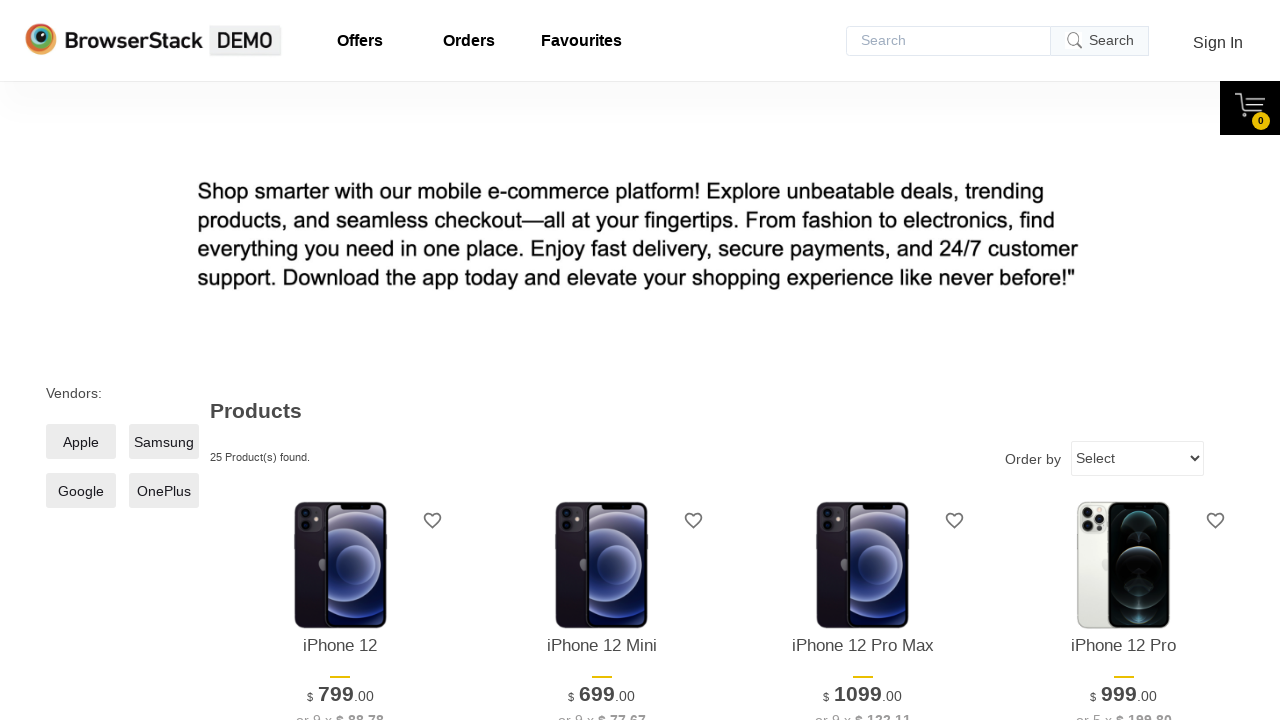

Retrieved product text: 'iPhone 12'
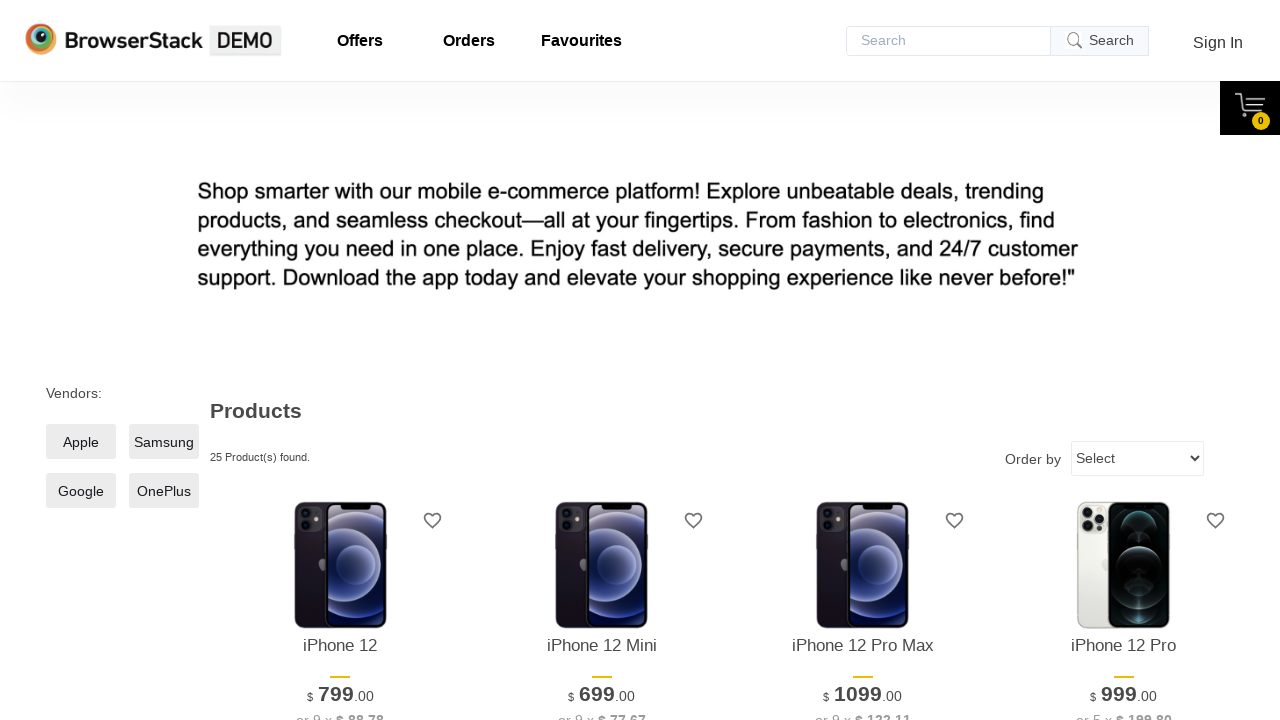

Clicked 'Add to cart' button for iPhone 12 at (340, 361) on xpath=//*[@id="1"]/div[4]
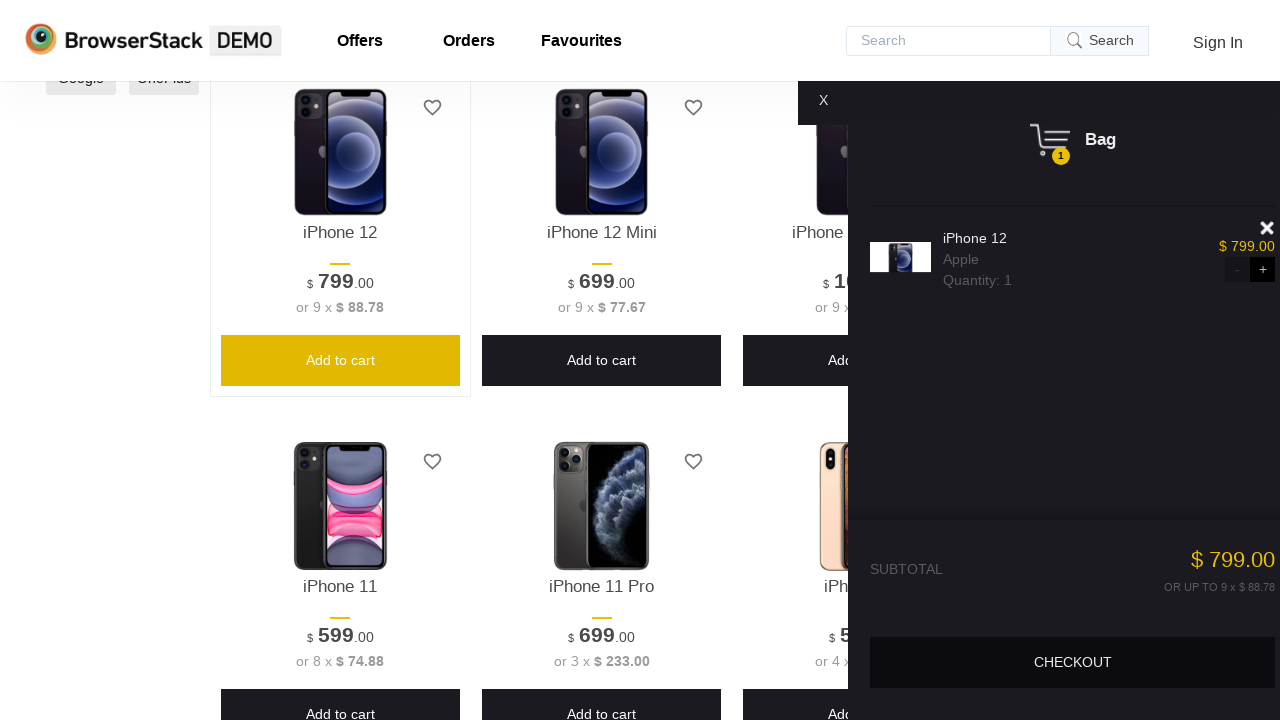

Cart pane became visible
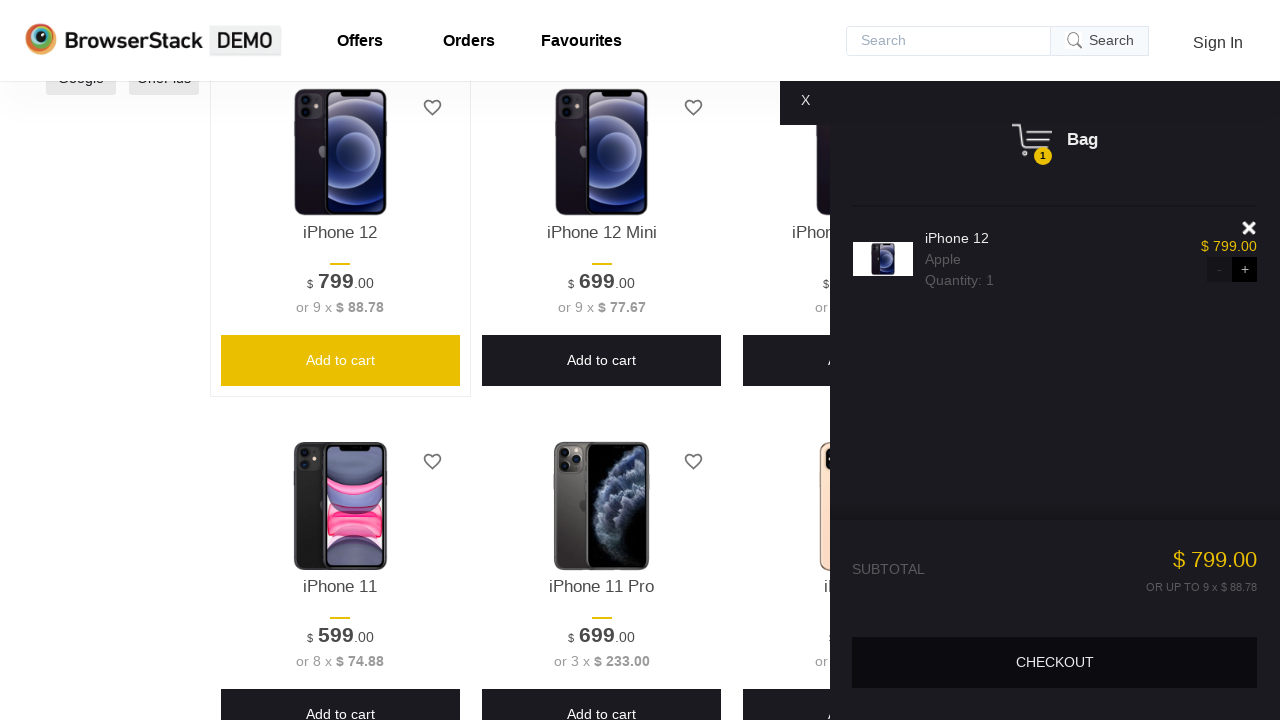

Item in cart became visible
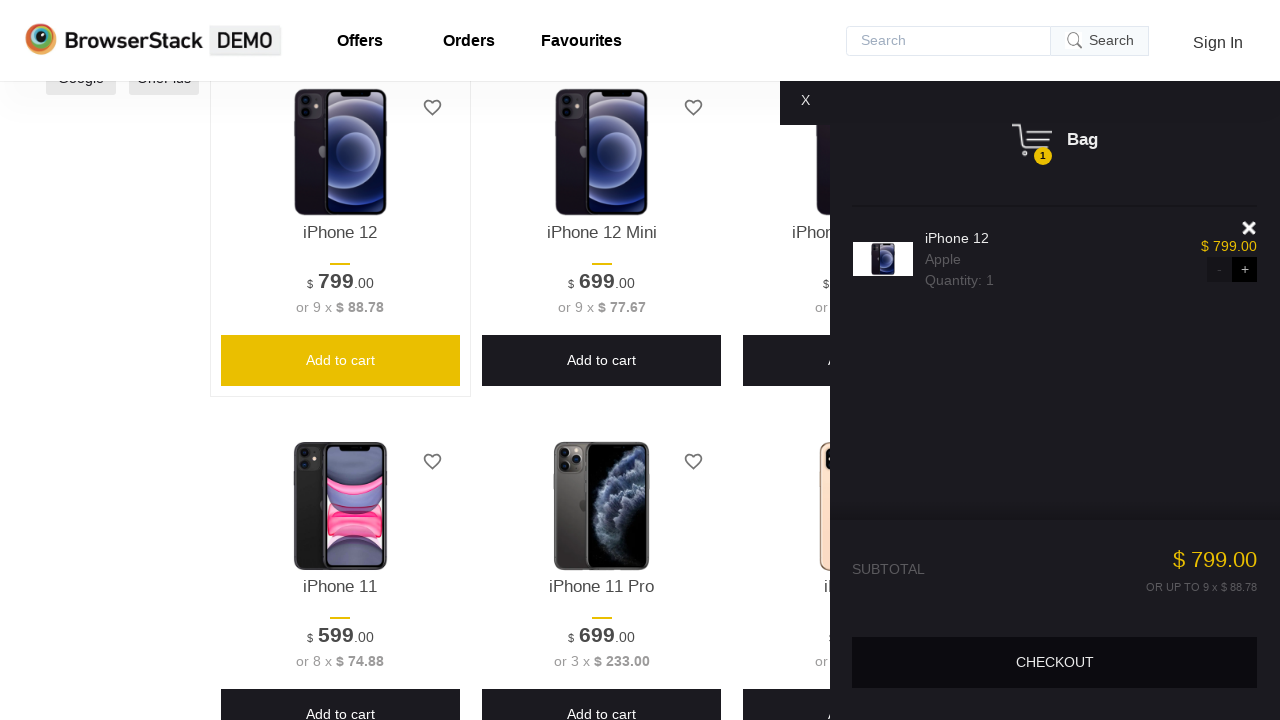

Retrieved cart item text: 'iPhone 12'
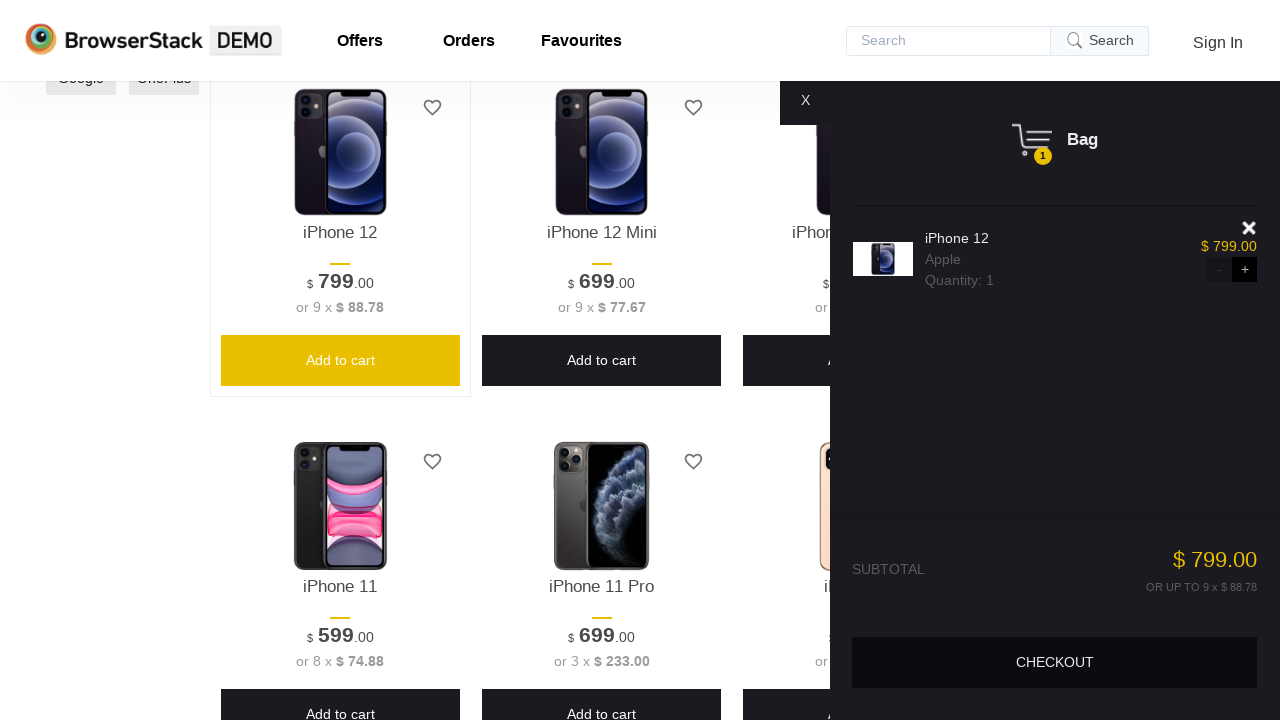

Verified product in cart matches product on page
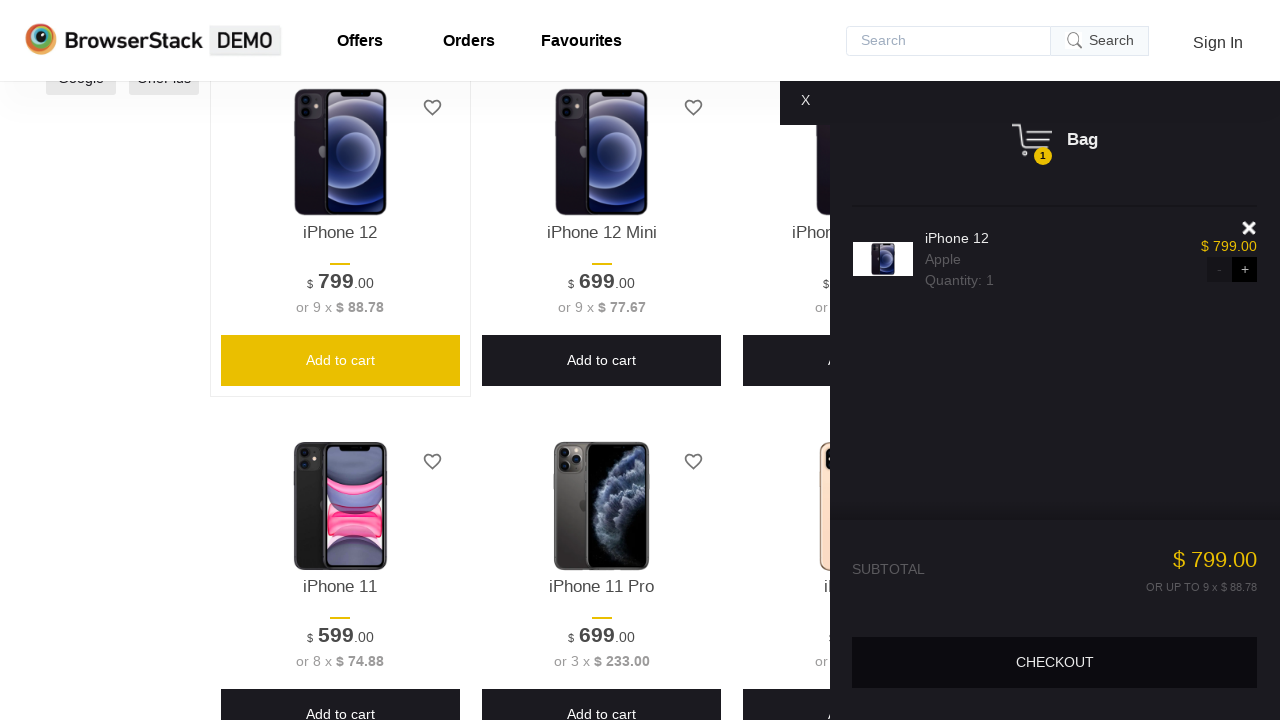

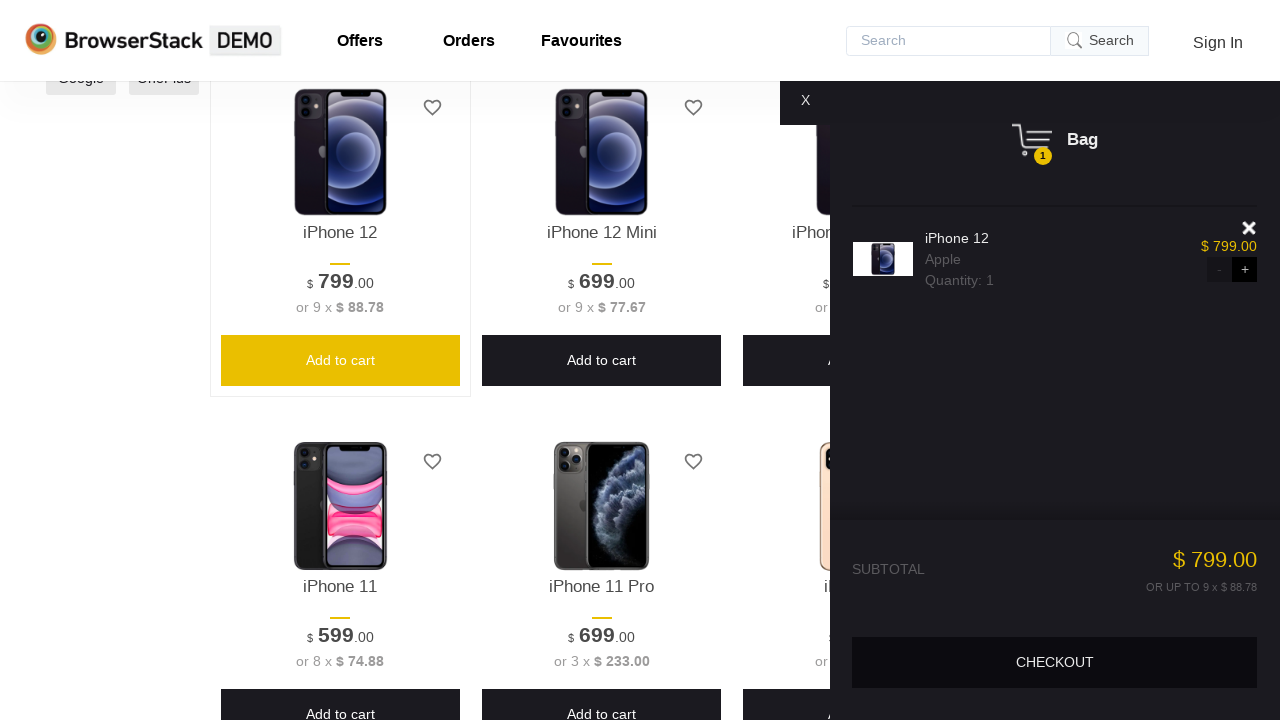